Tests employee table by extracting employee names grouped by manager ID and verifying the count and names for each manager

Starting URL: http://automationbykrishna.com/#

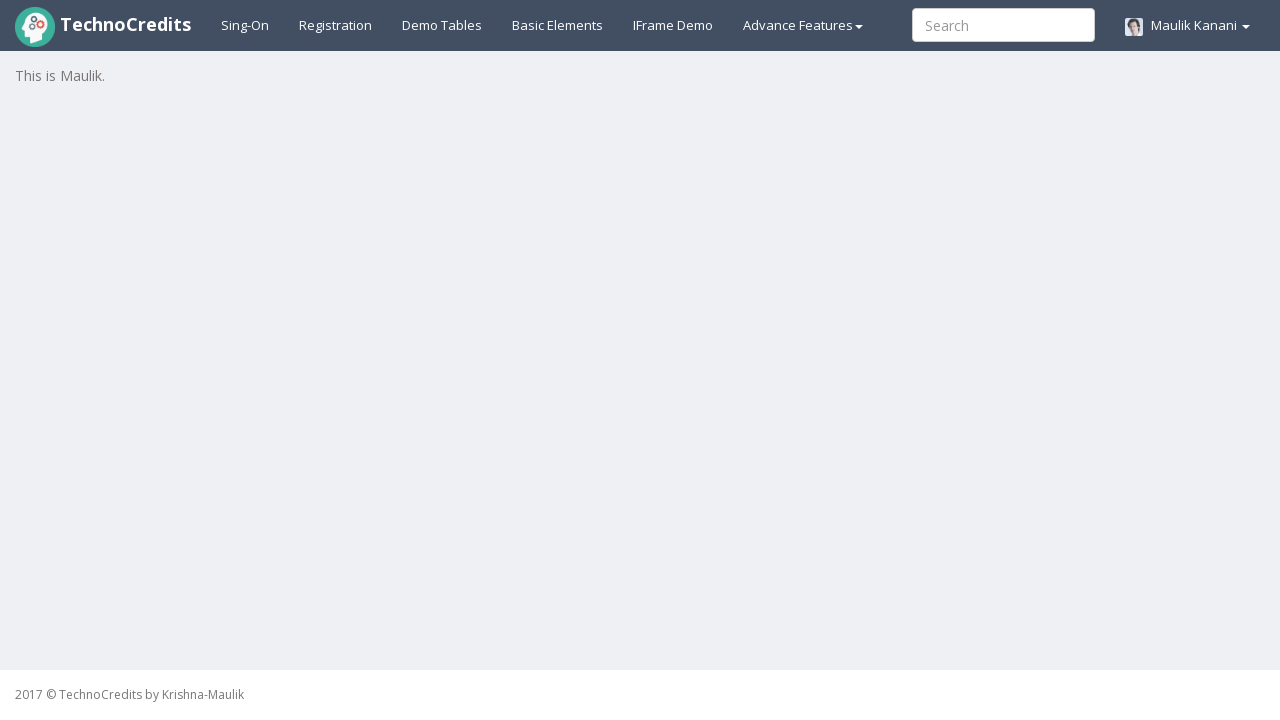

Clicked on demo table link to navigate to employee table page at (442, 25) on xpath=//a[@id='demotable']
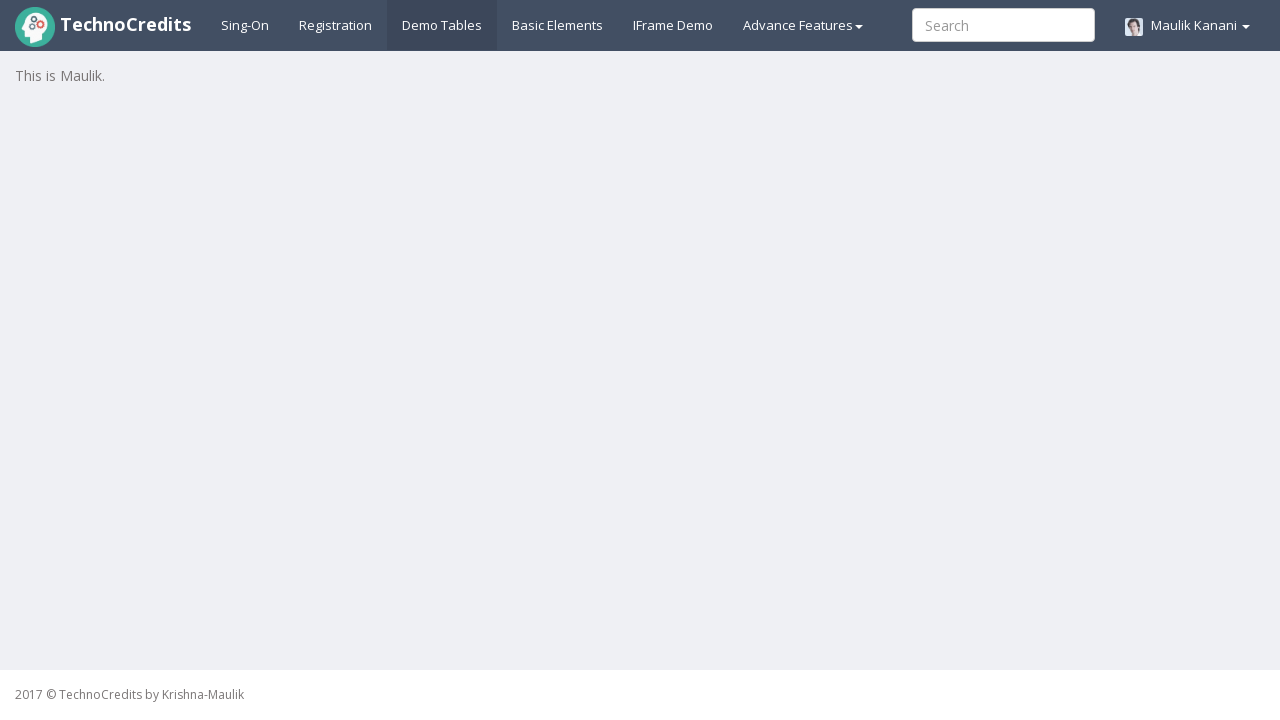

Employee table loaded successfully
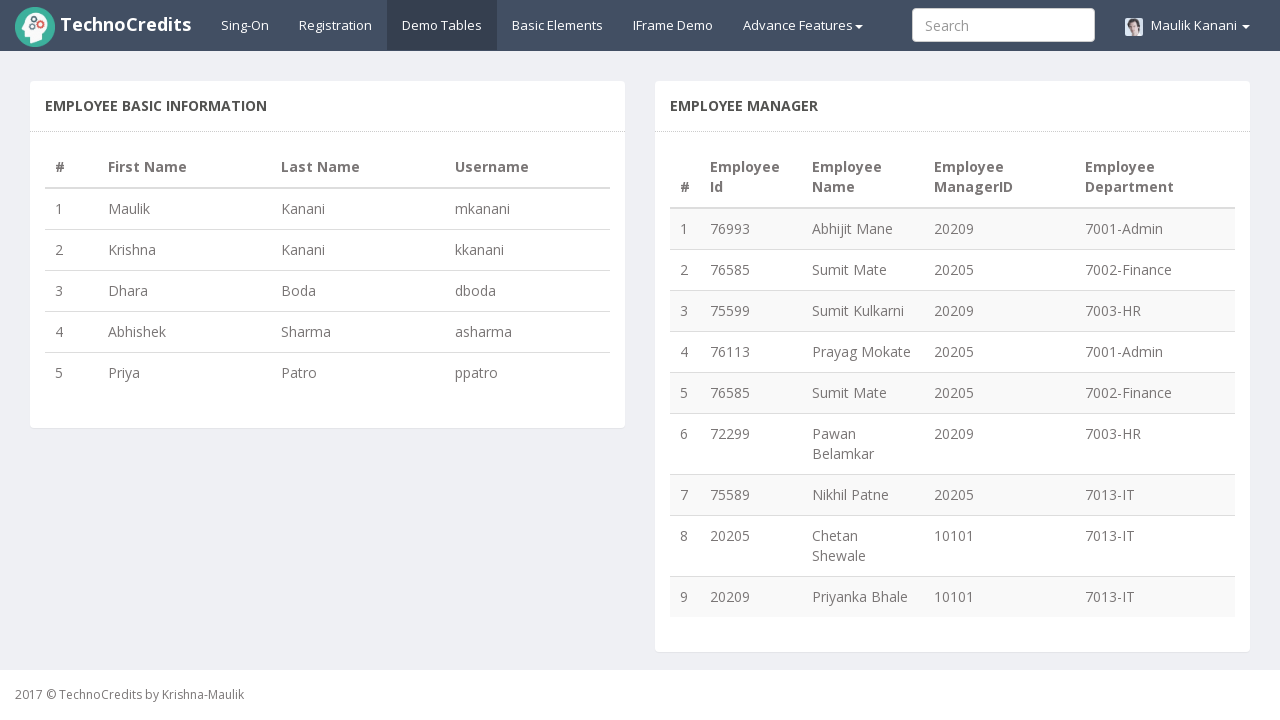

Retrieved total number of employee rows: 9
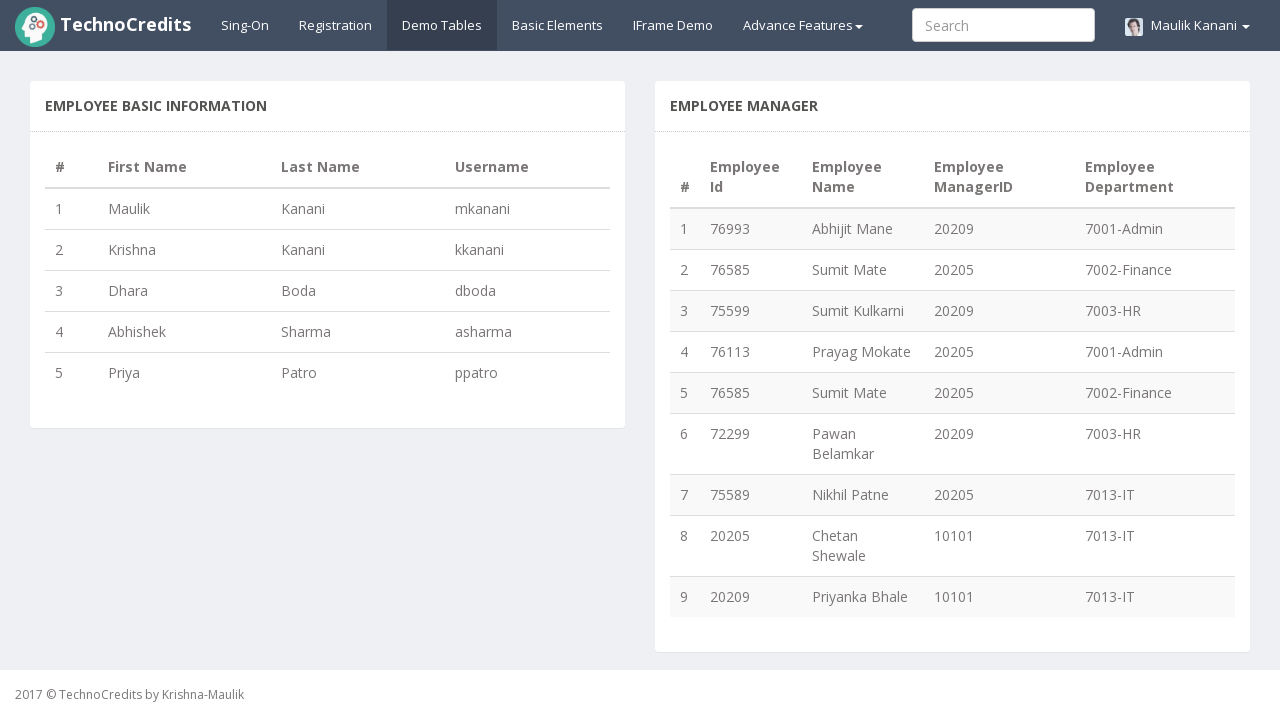

Extracted manager ID from row 1: 20209
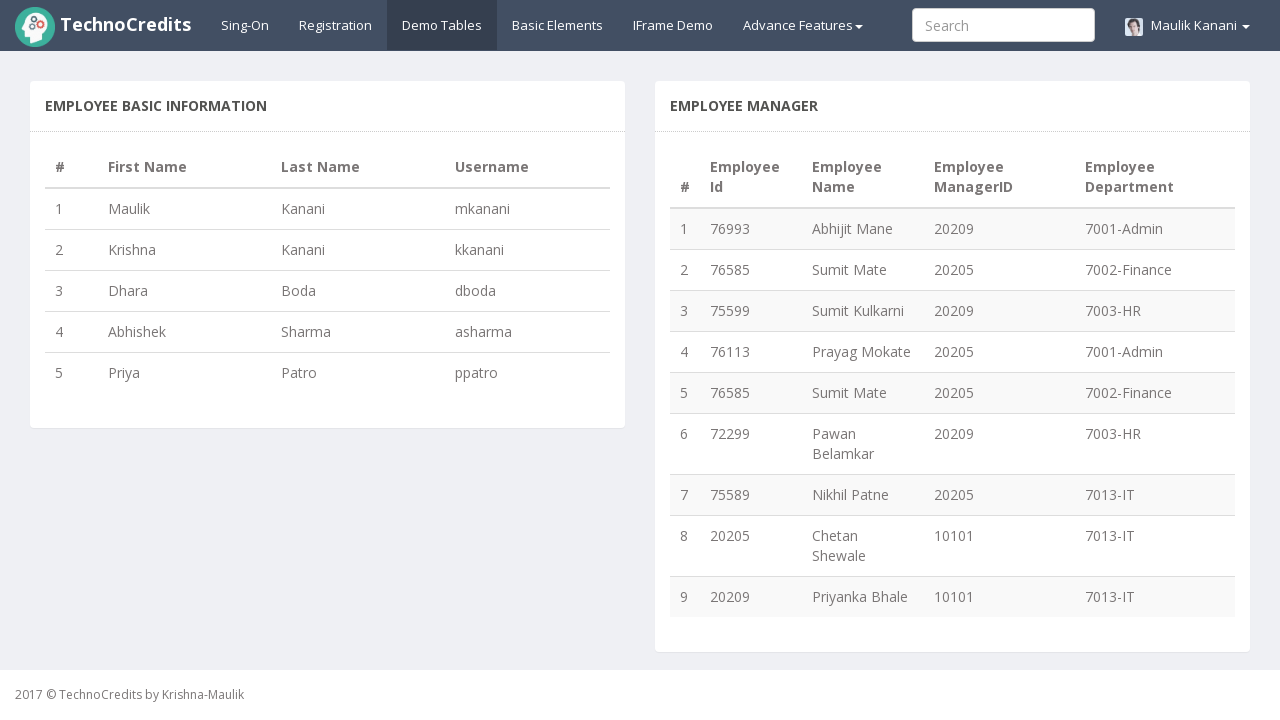

Extracted employee name from row 1: Abhijit Mane
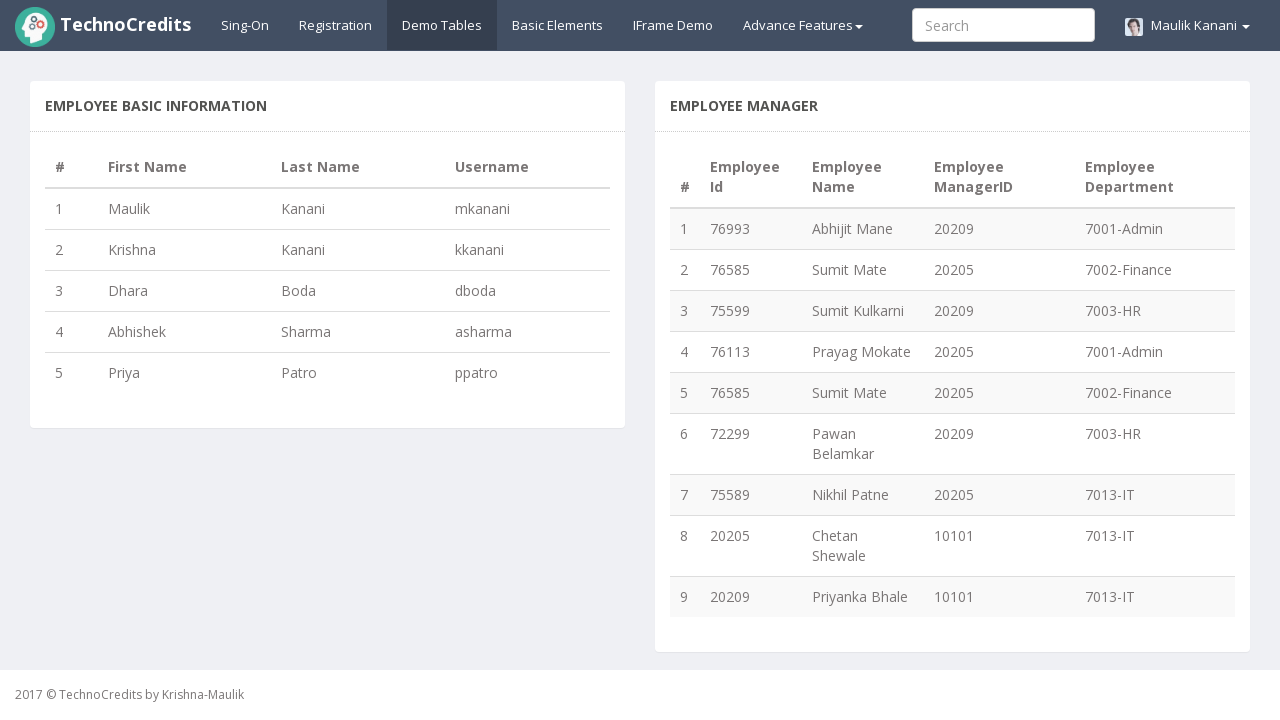

Grouped employee 'Abhijit Mane' under manager ID '20209'
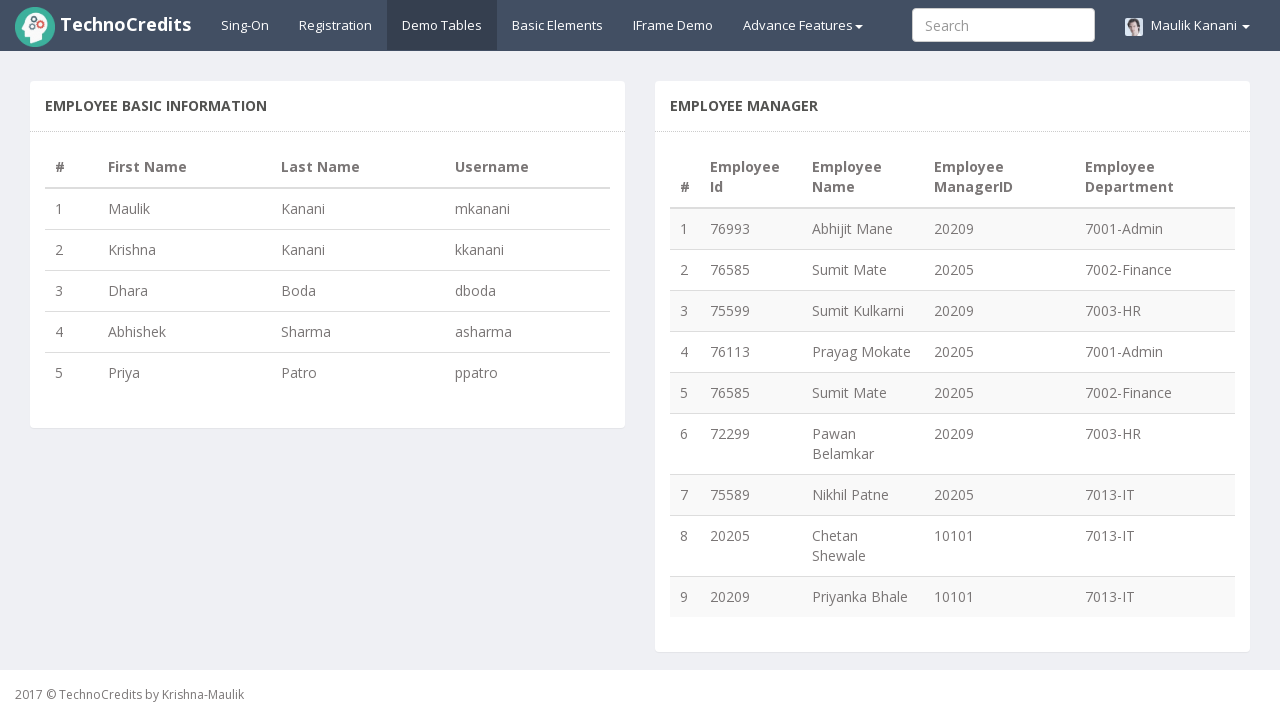

Extracted manager ID from row 2: 20205
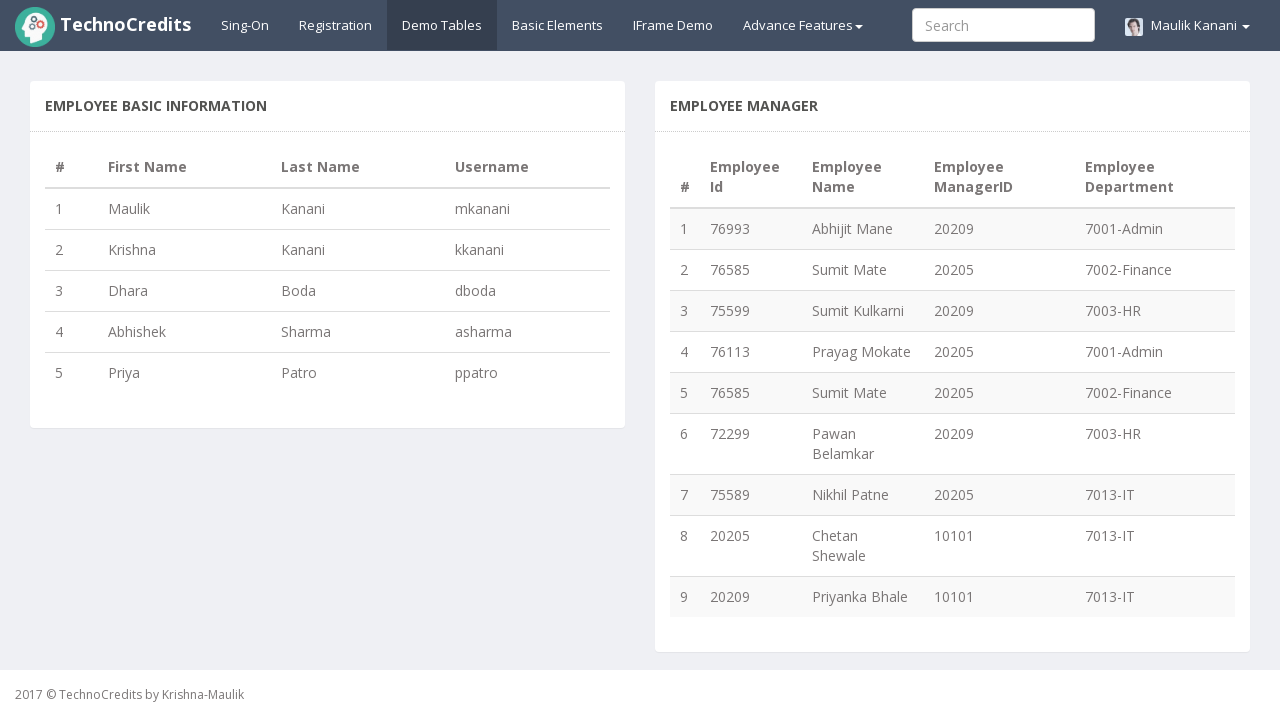

Extracted employee name from row 2: Sumit Mate
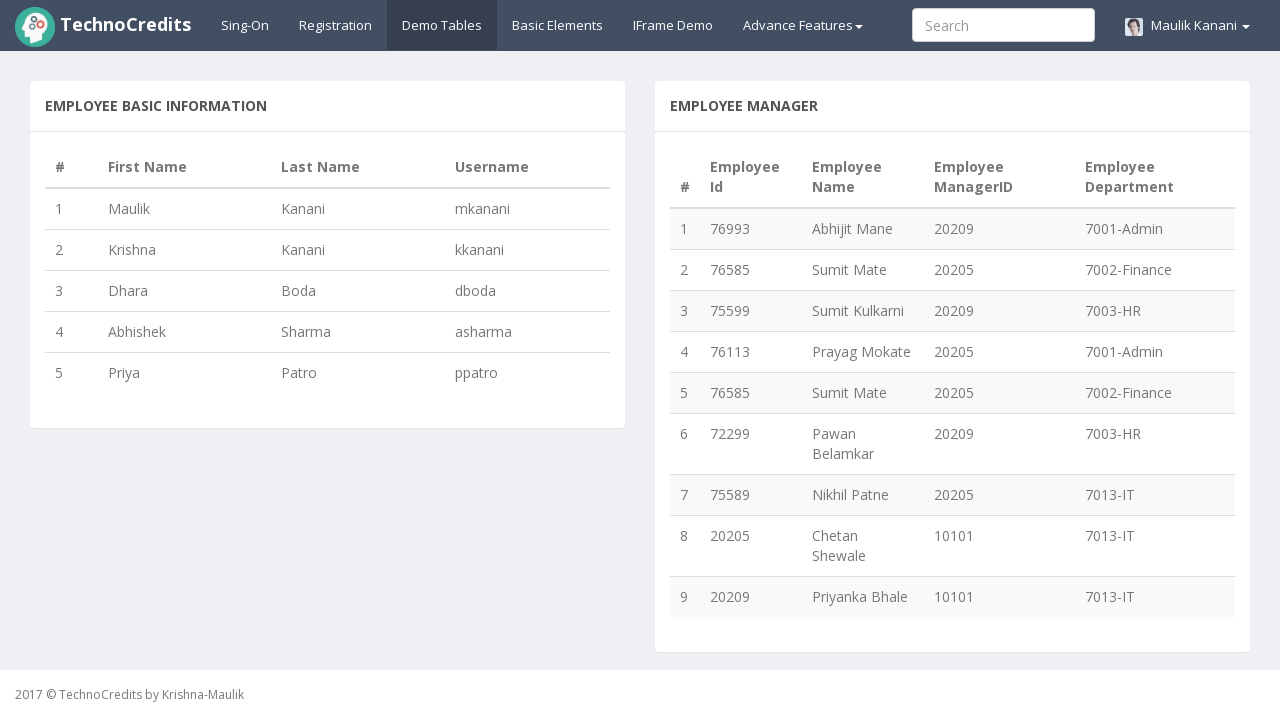

Grouped employee 'Sumit Mate' under manager ID '20205'
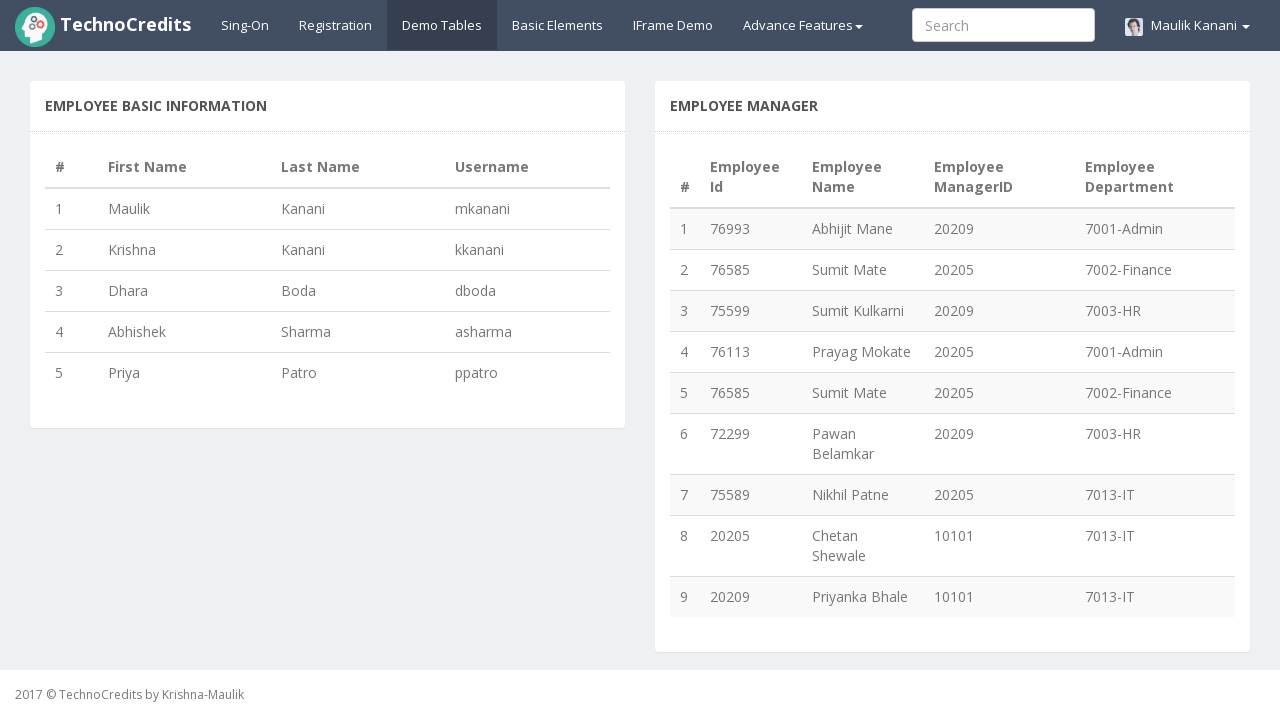

Extracted manager ID from row 3: 20209
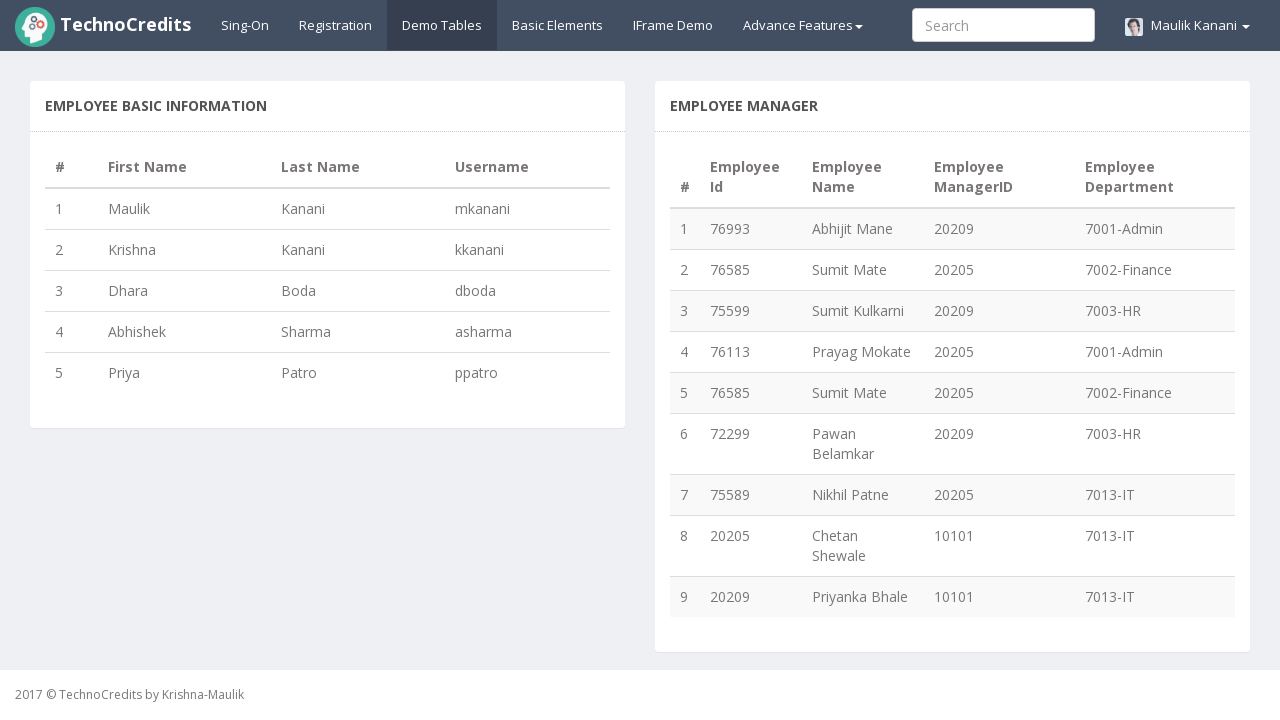

Extracted employee name from row 3: Sumit Kulkarni
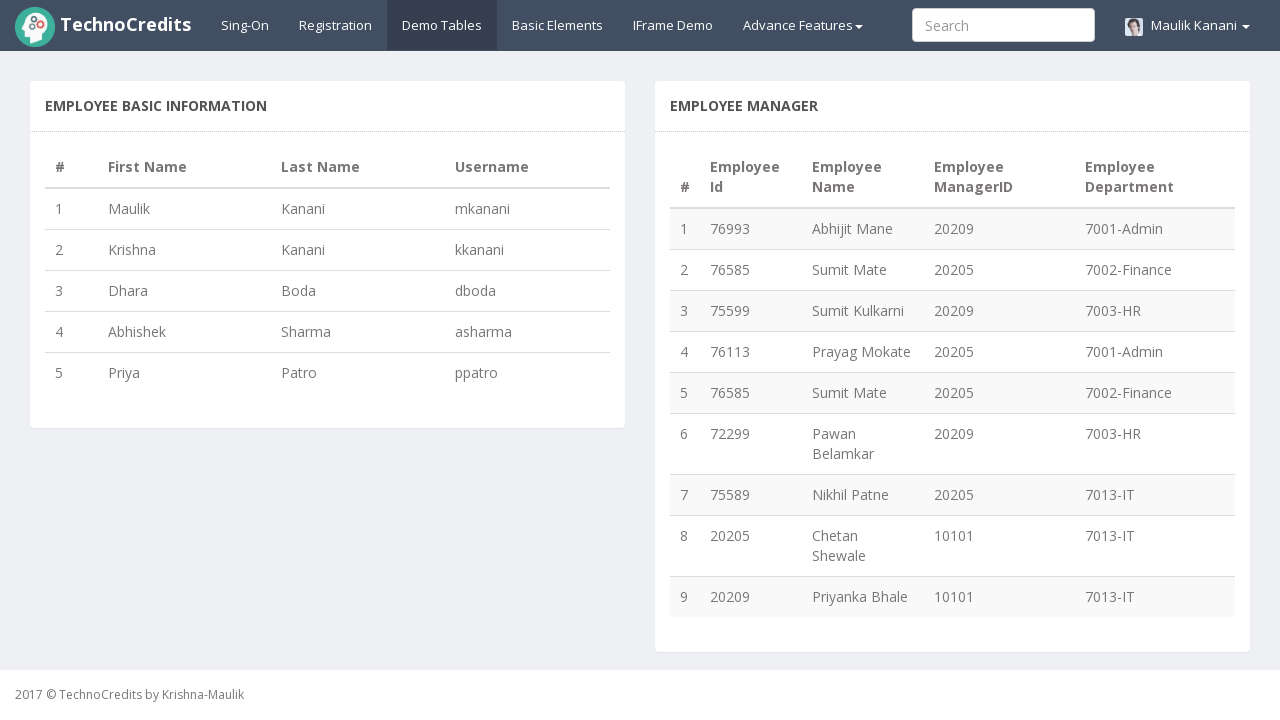

Grouped employee 'Sumit Kulkarni' under manager ID '20209'
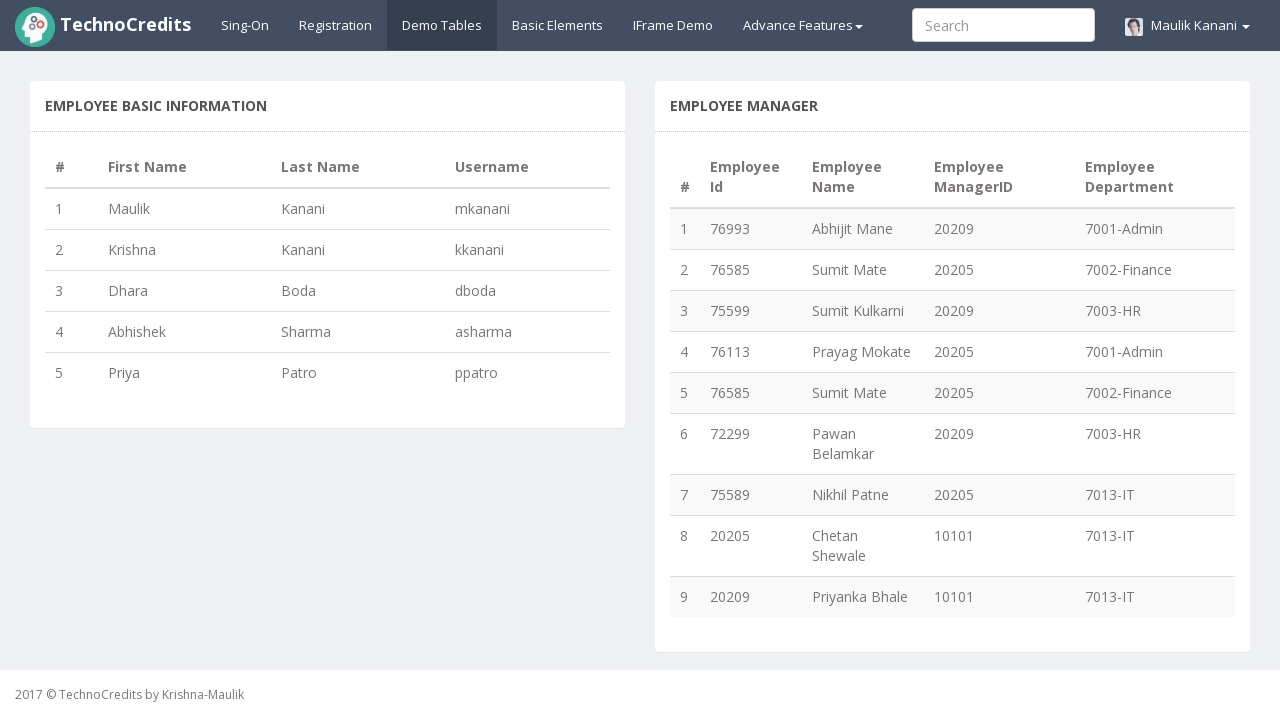

Extracted manager ID from row 4: 20205
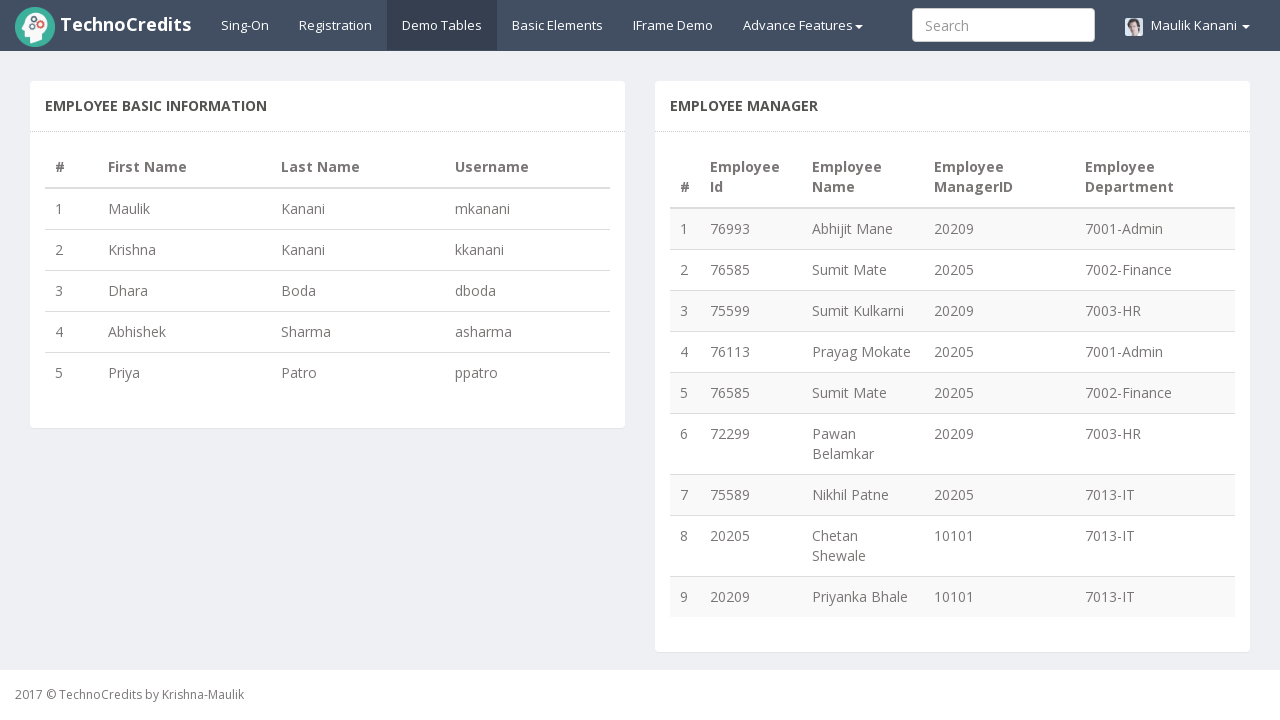

Extracted employee name from row 4: Prayag Mokate
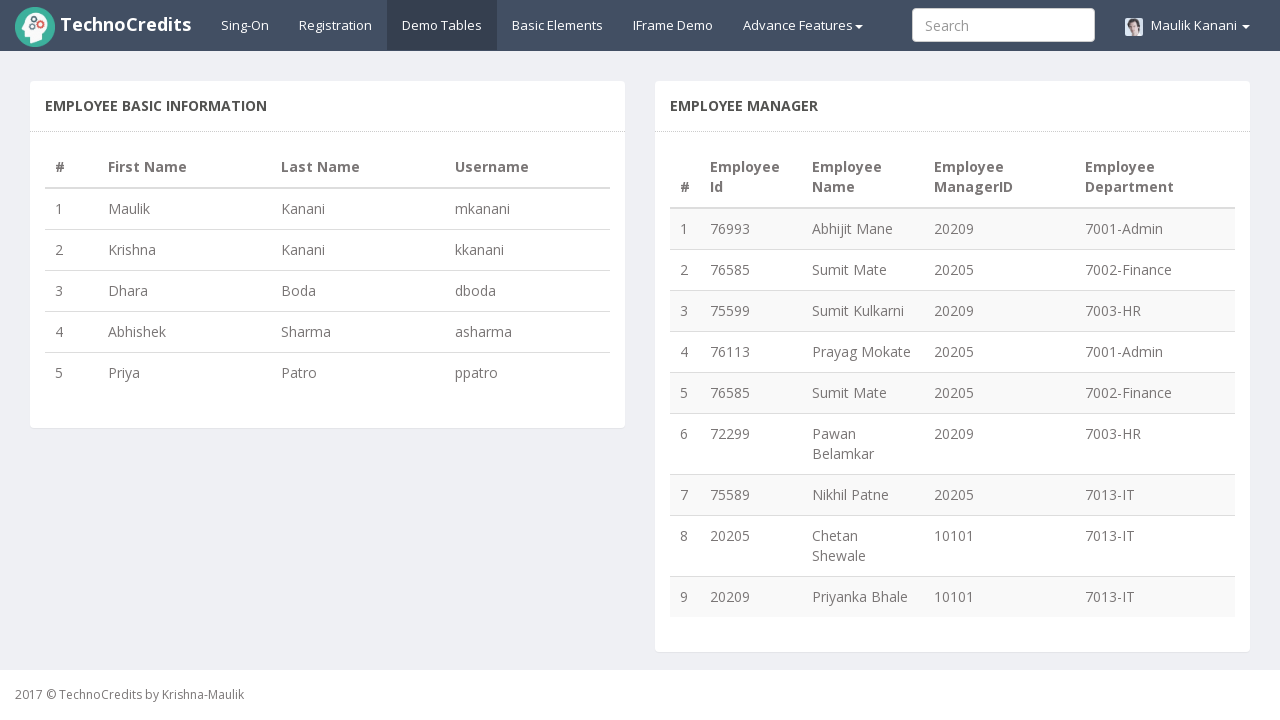

Grouped employee 'Prayag Mokate' under manager ID '20205'
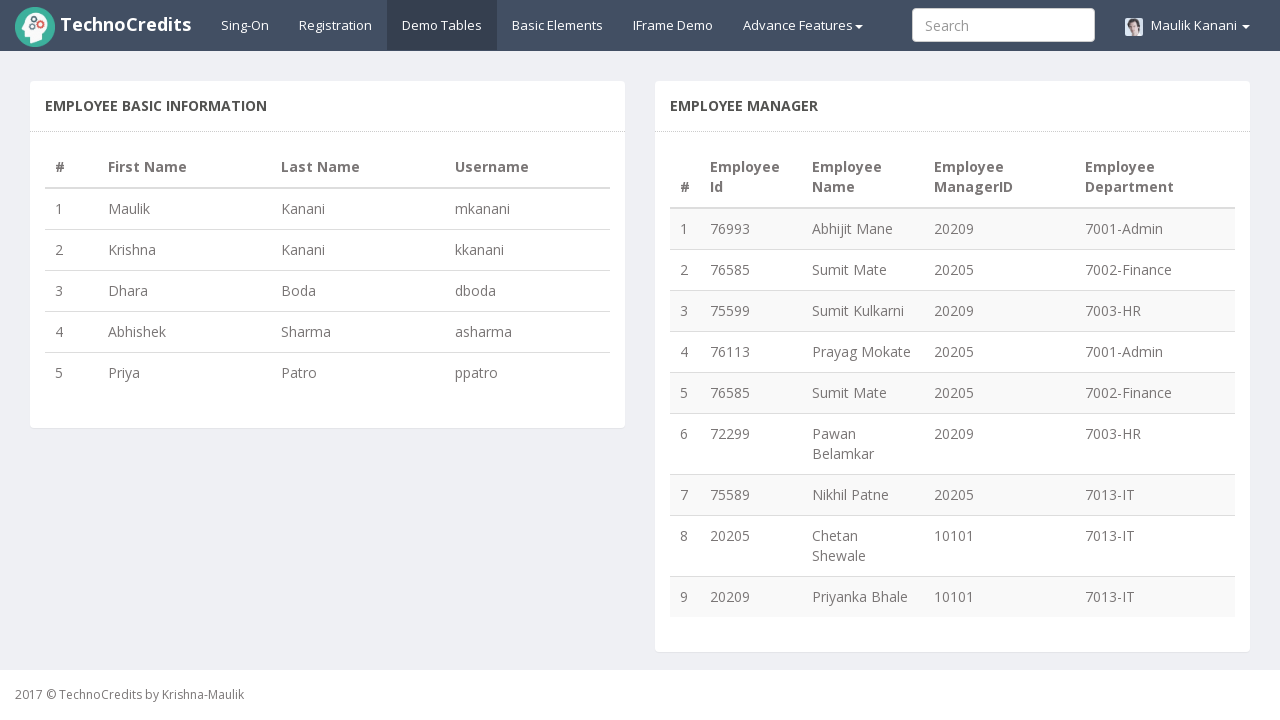

Extracted manager ID from row 5: 20205
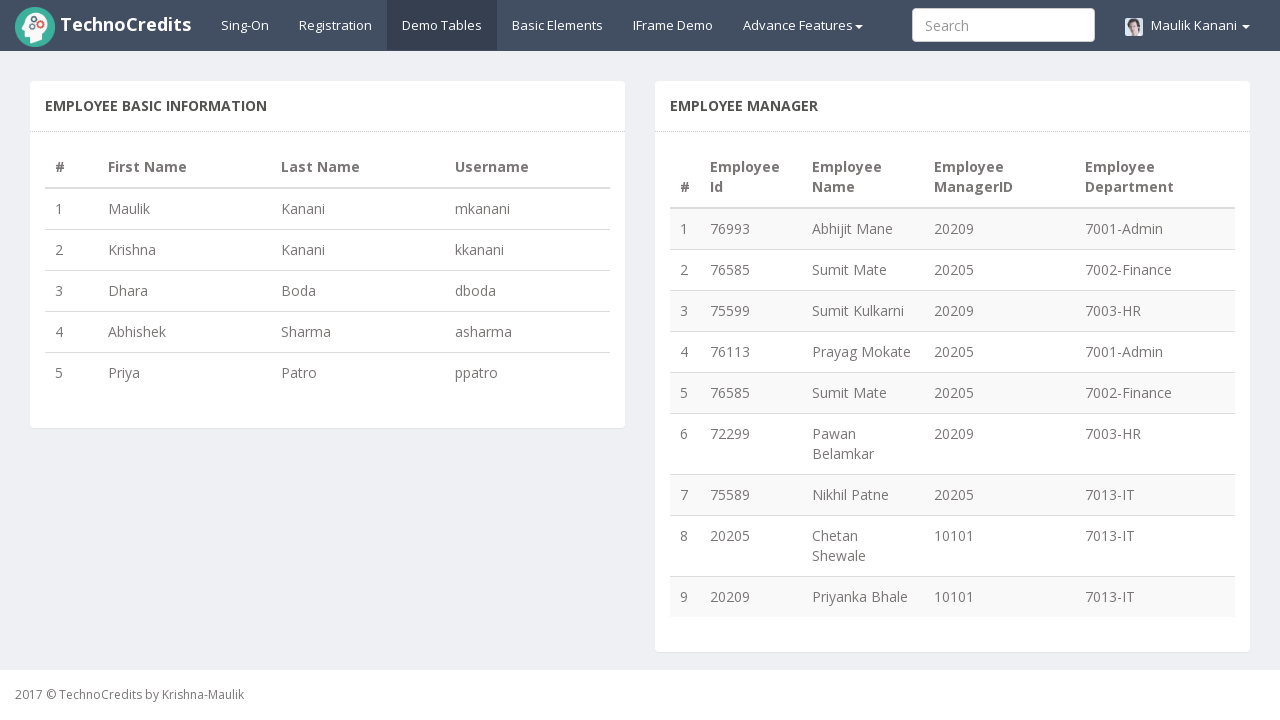

Extracted employee name from row 5: Sumit Mate
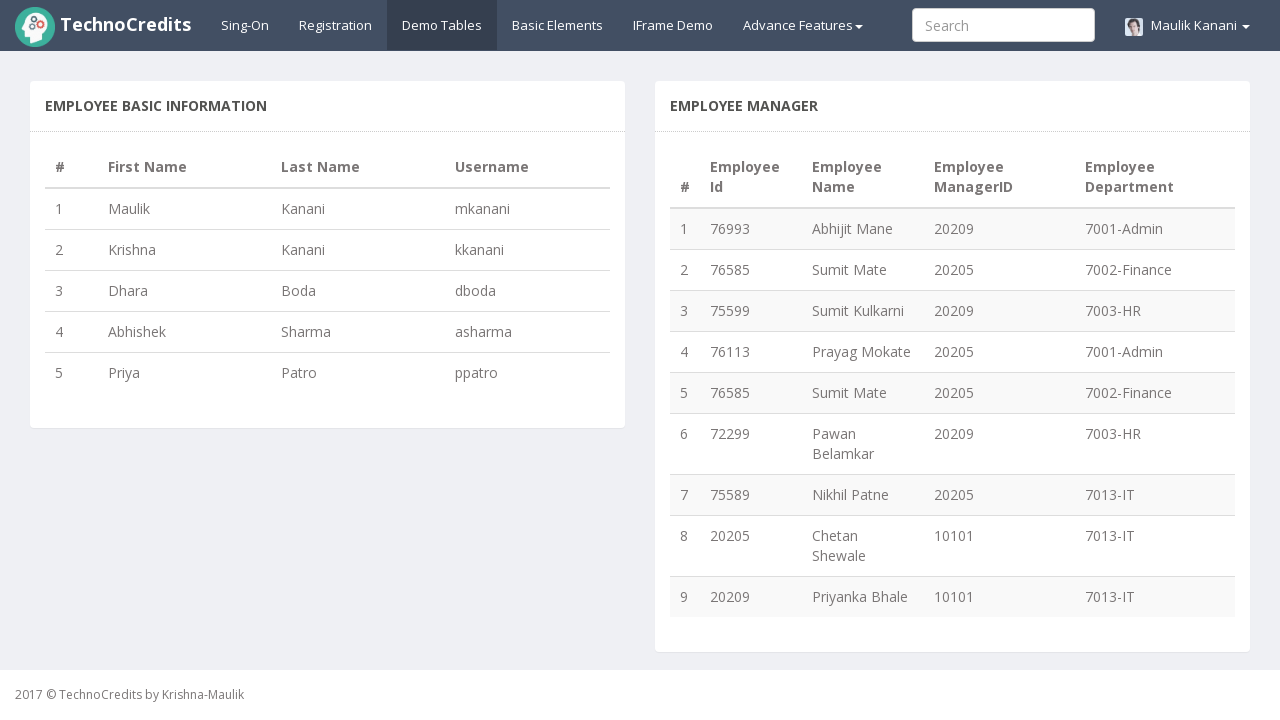

Grouped employee 'Sumit Mate' under manager ID '20205'
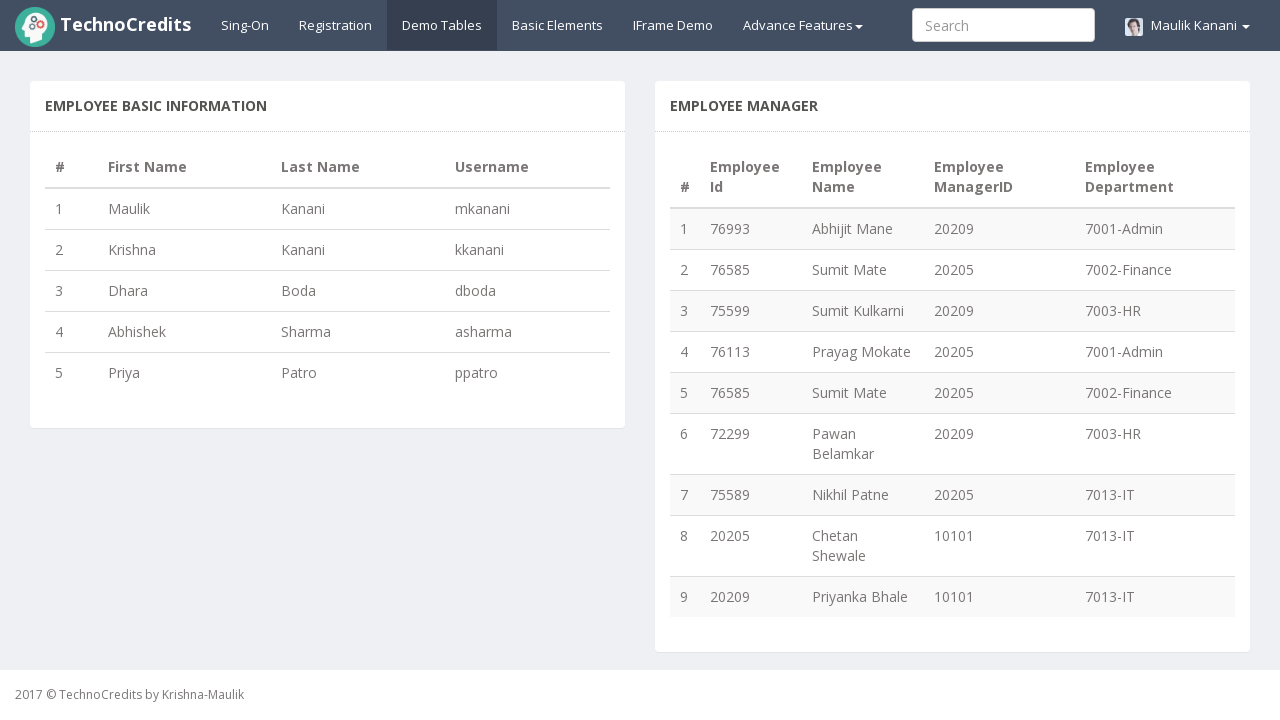

Extracted manager ID from row 6: 20209
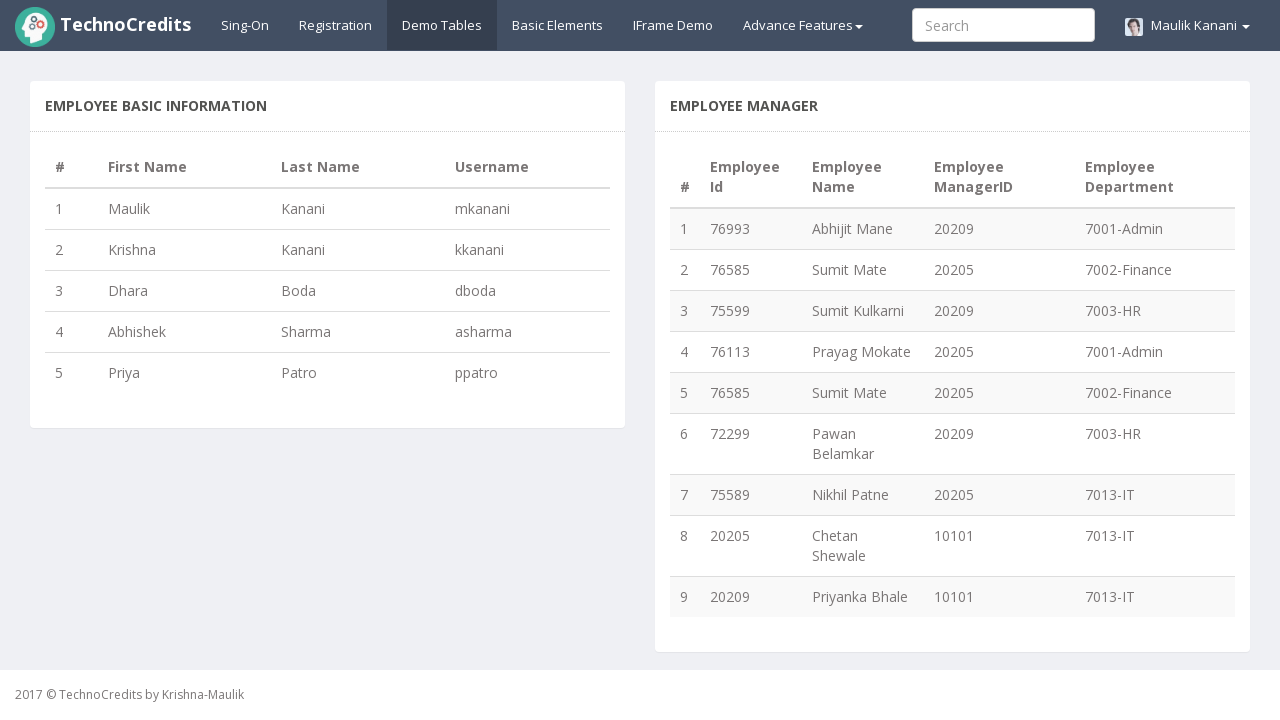

Extracted employee name from row 6: Pawan Belamkar
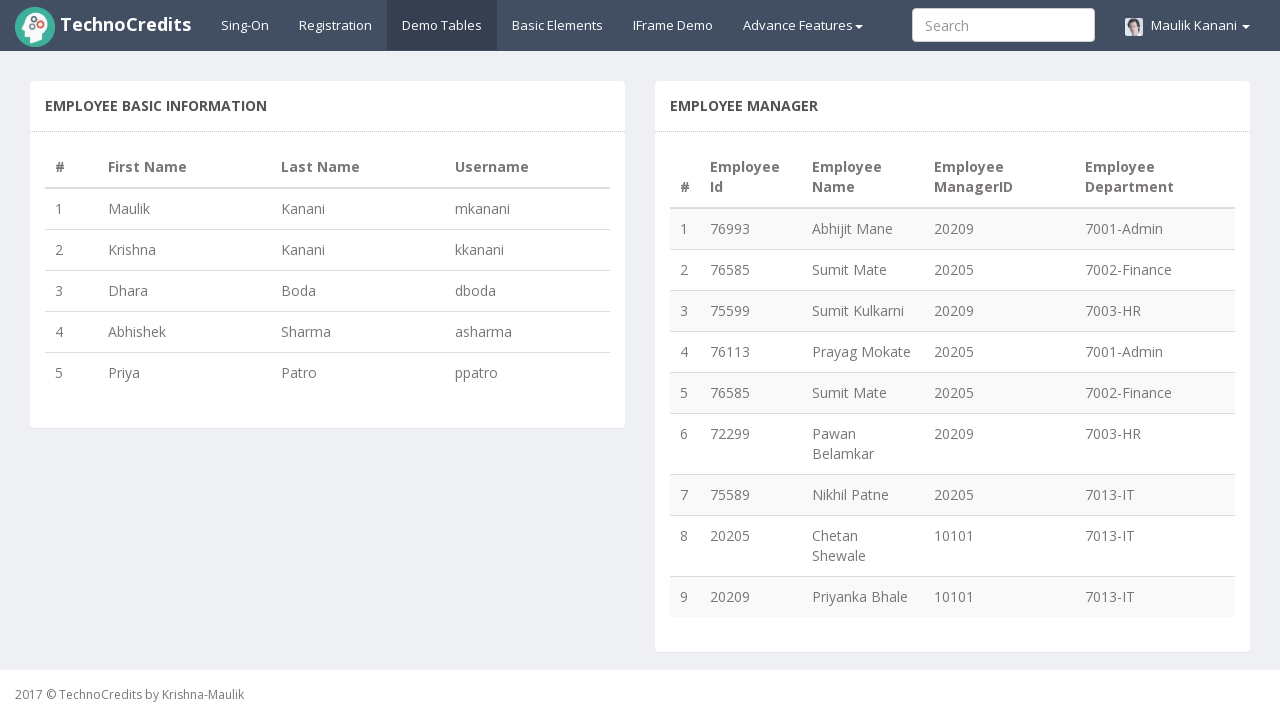

Grouped employee 'Pawan Belamkar' under manager ID '20209'
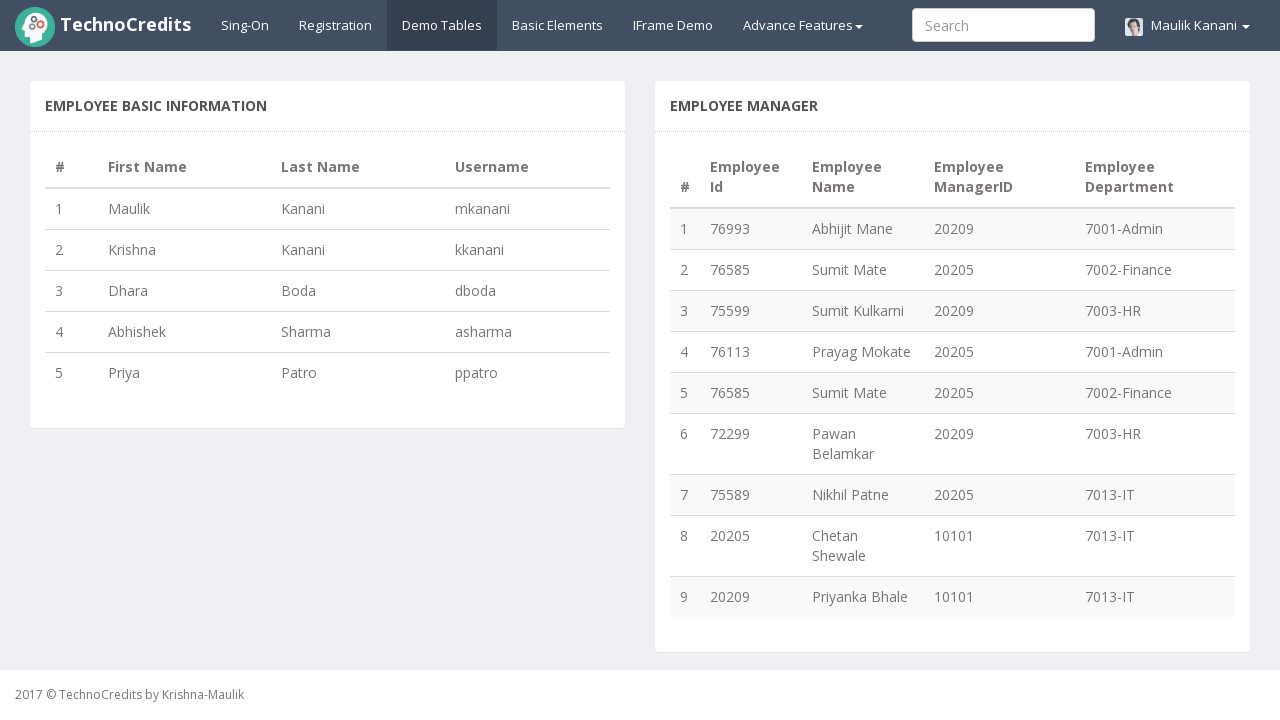

Extracted manager ID from row 7: 20205
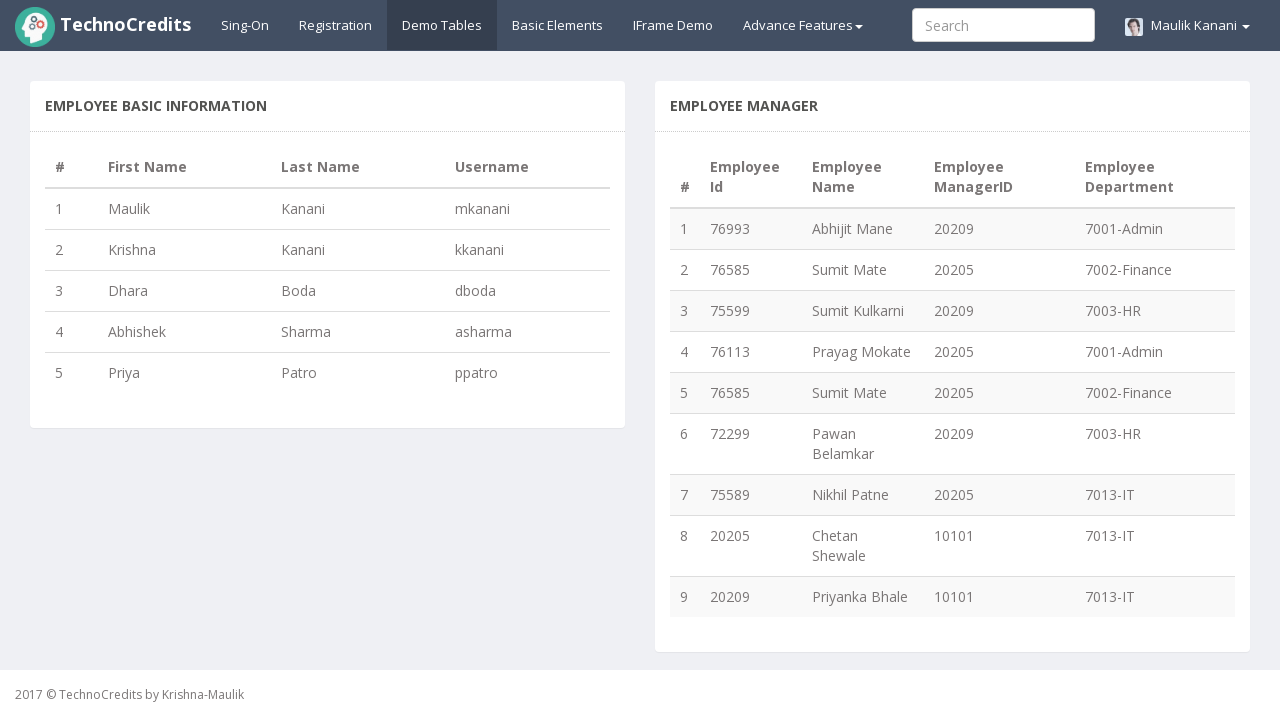

Extracted employee name from row 7: Nikhil Patne
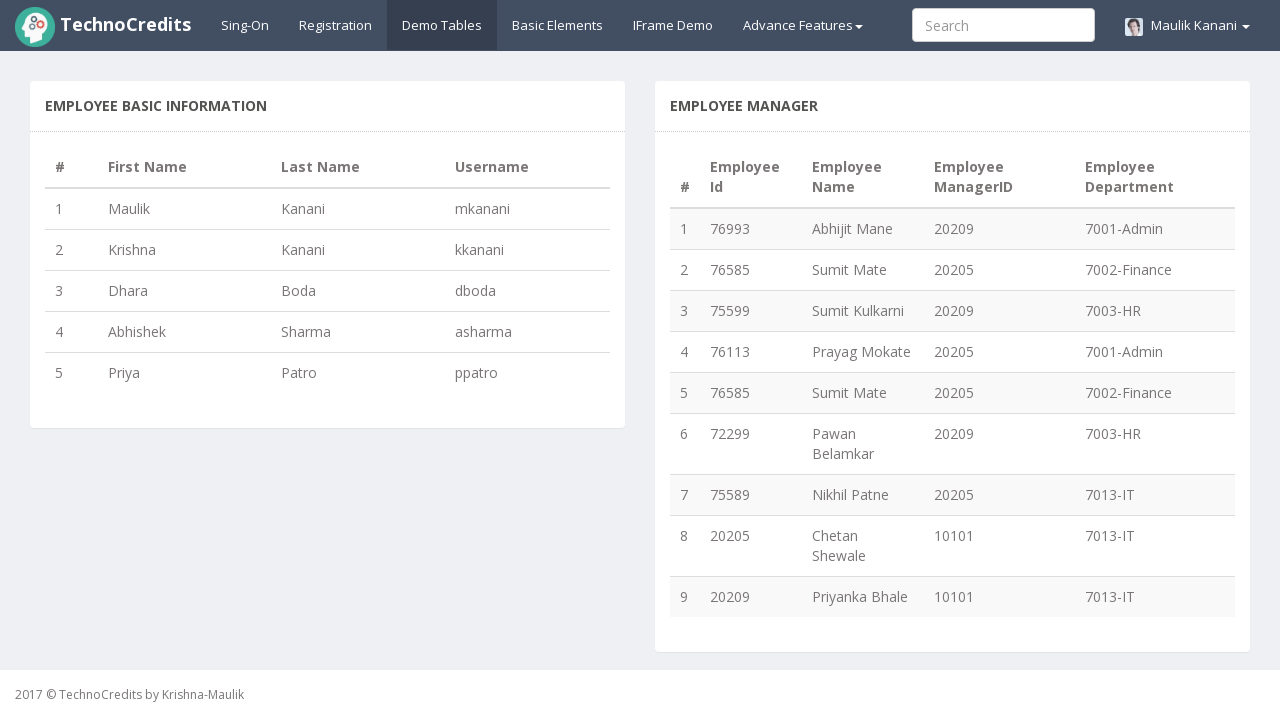

Grouped employee 'Nikhil Patne' under manager ID '20205'
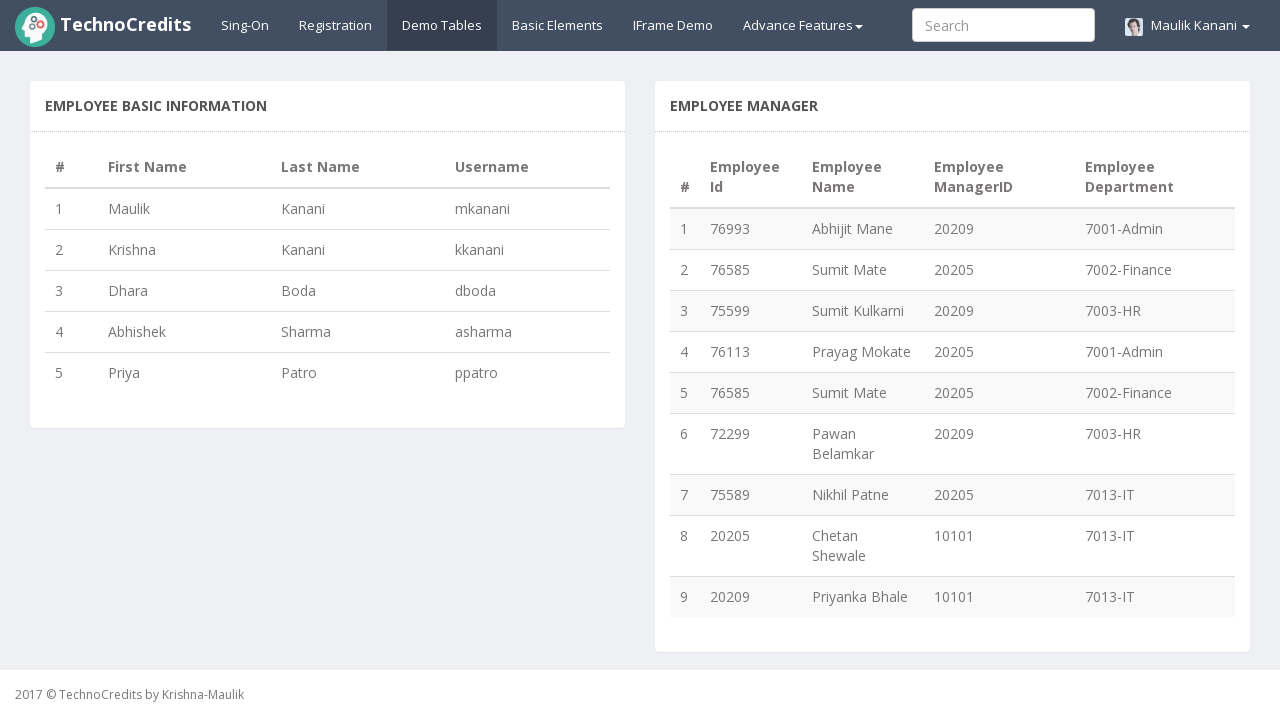

Extracted manager ID from row 8: 10101
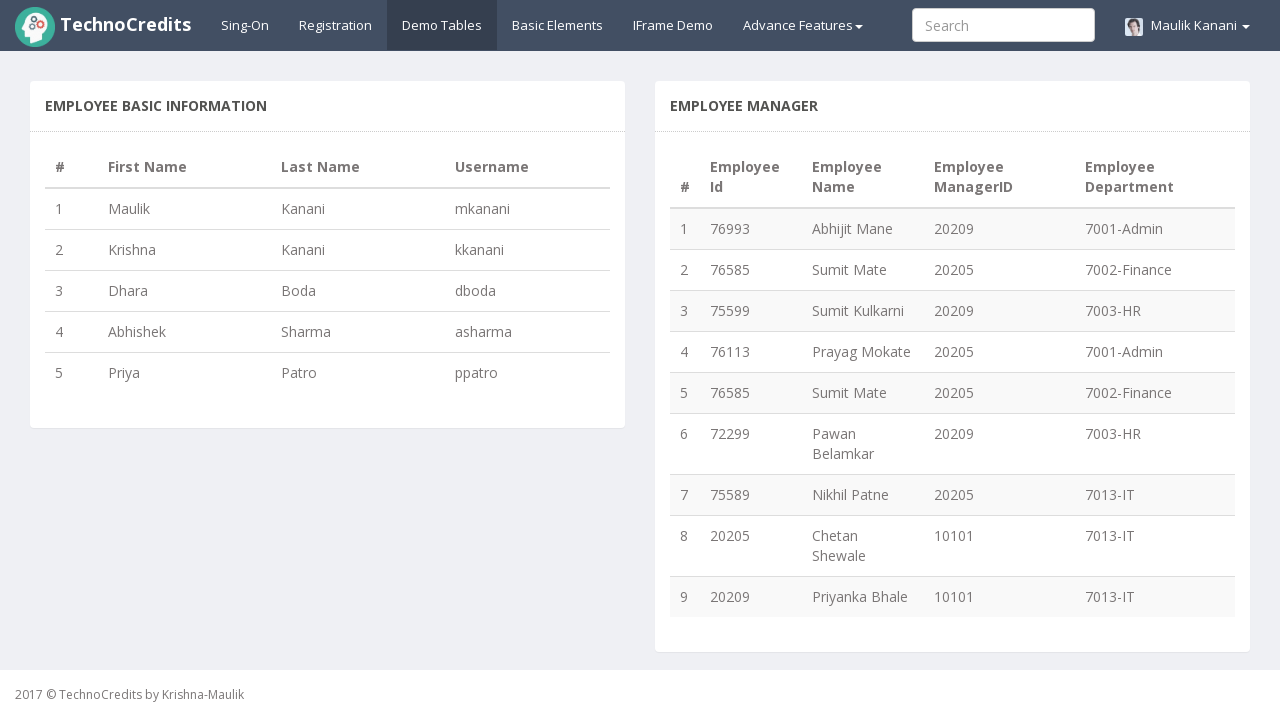

Extracted employee name from row 8: Chetan Shewale
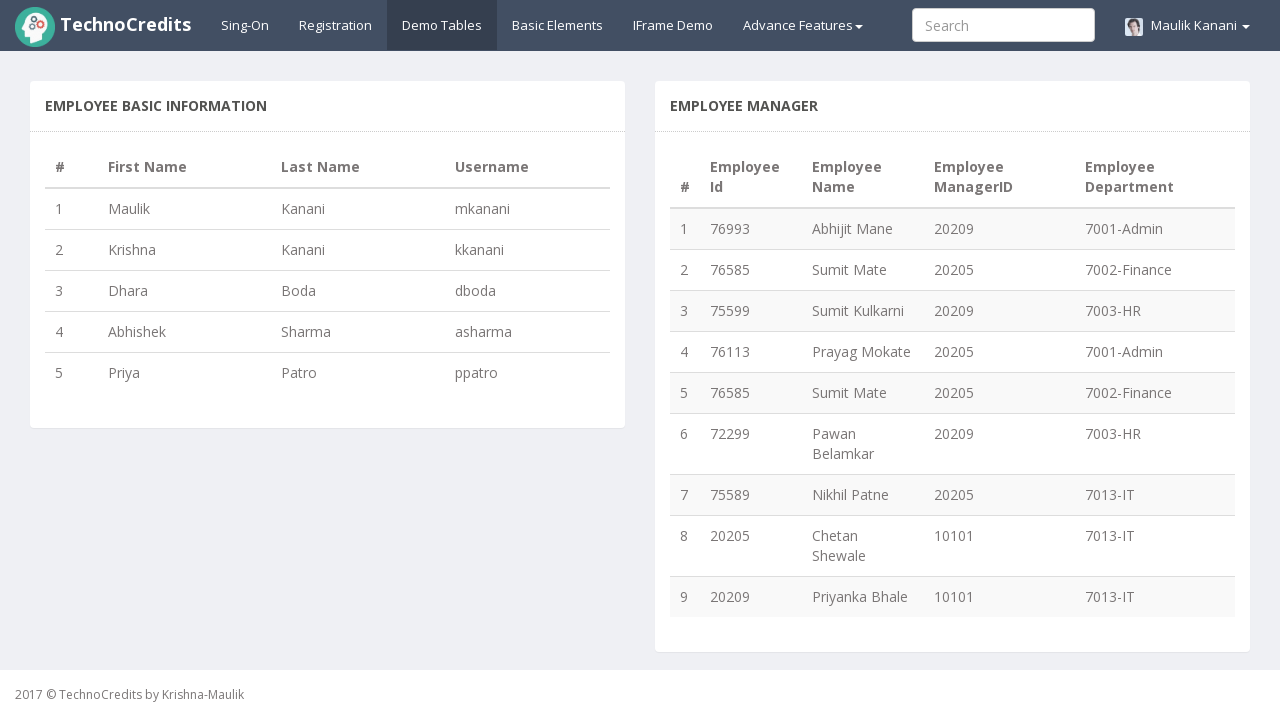

Grouped employee 'Chetan Shewale' under manager ID '10101'
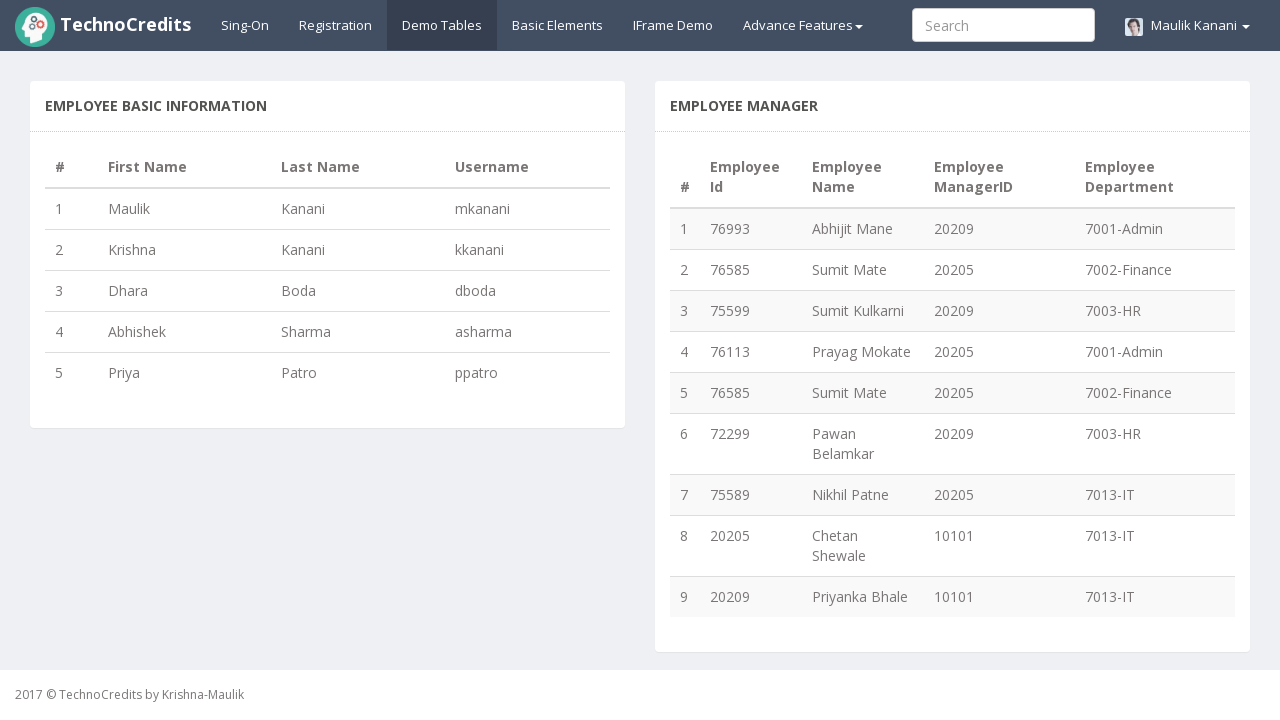

Extracted manager ID from row 9: 10101
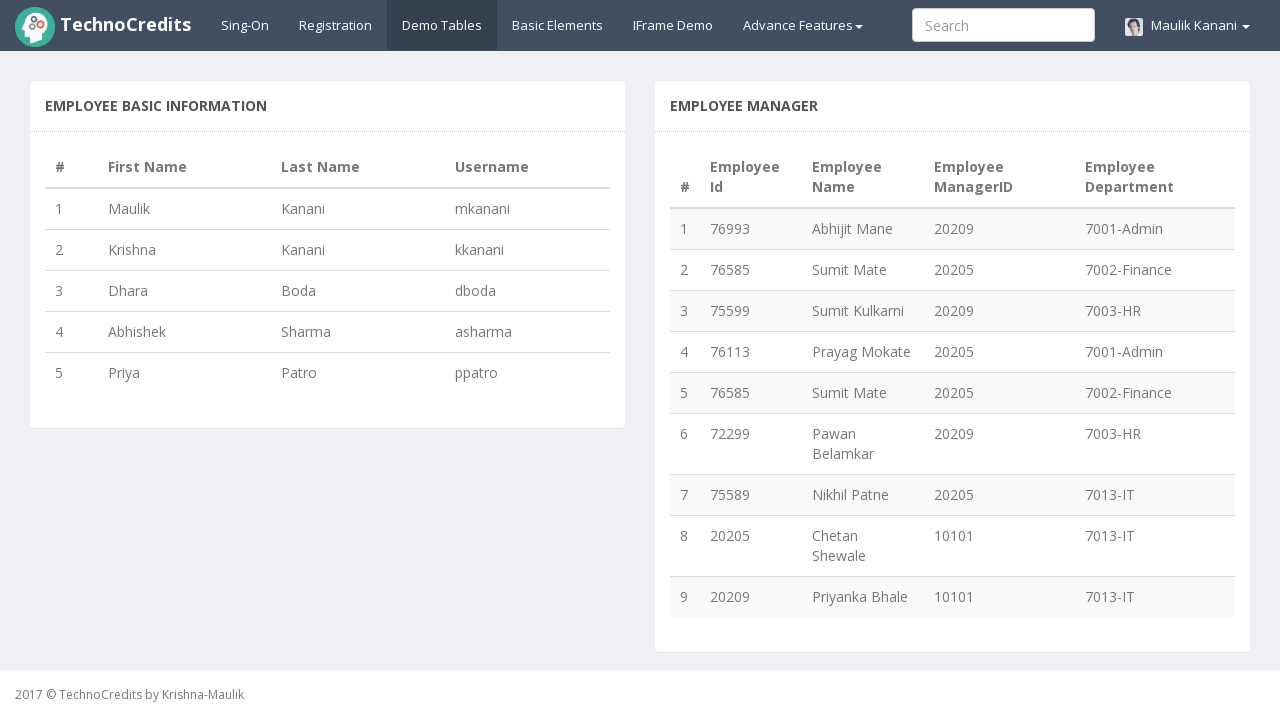

Extracted employee name from row 9: Priyanka Bhale
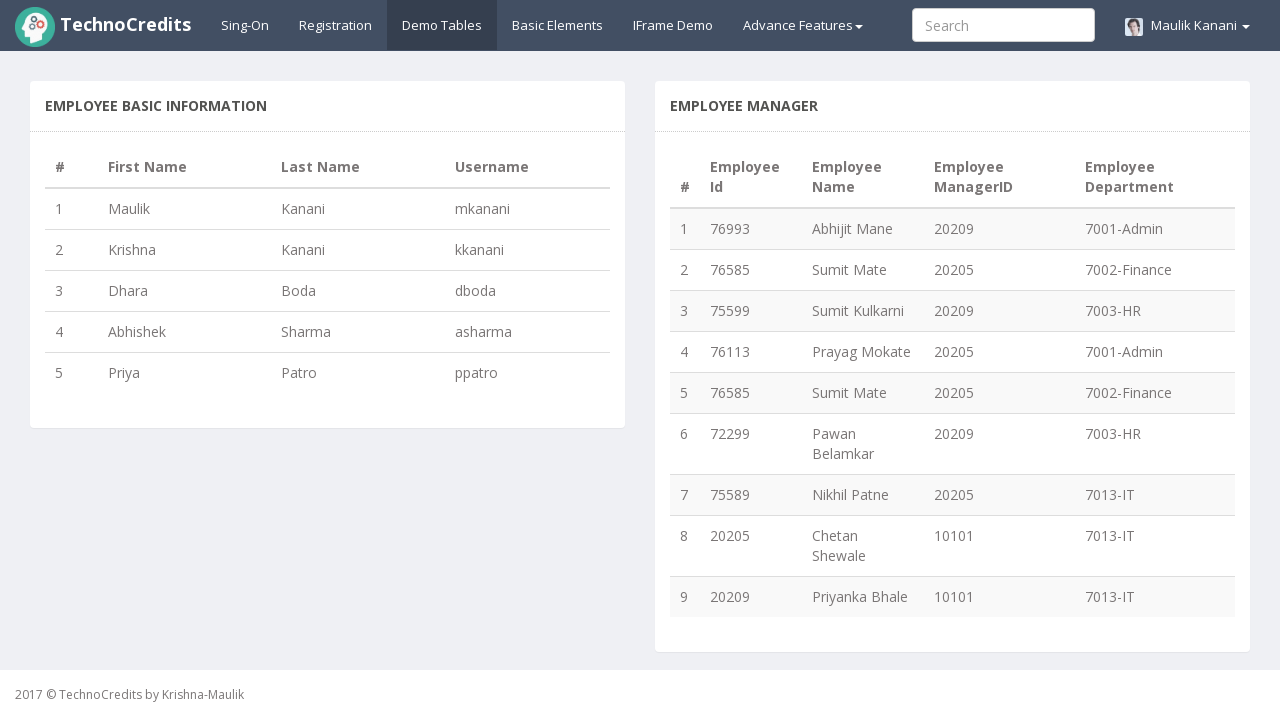

Grouped employee 'Priyanka Bhale' under manager ID '10101'
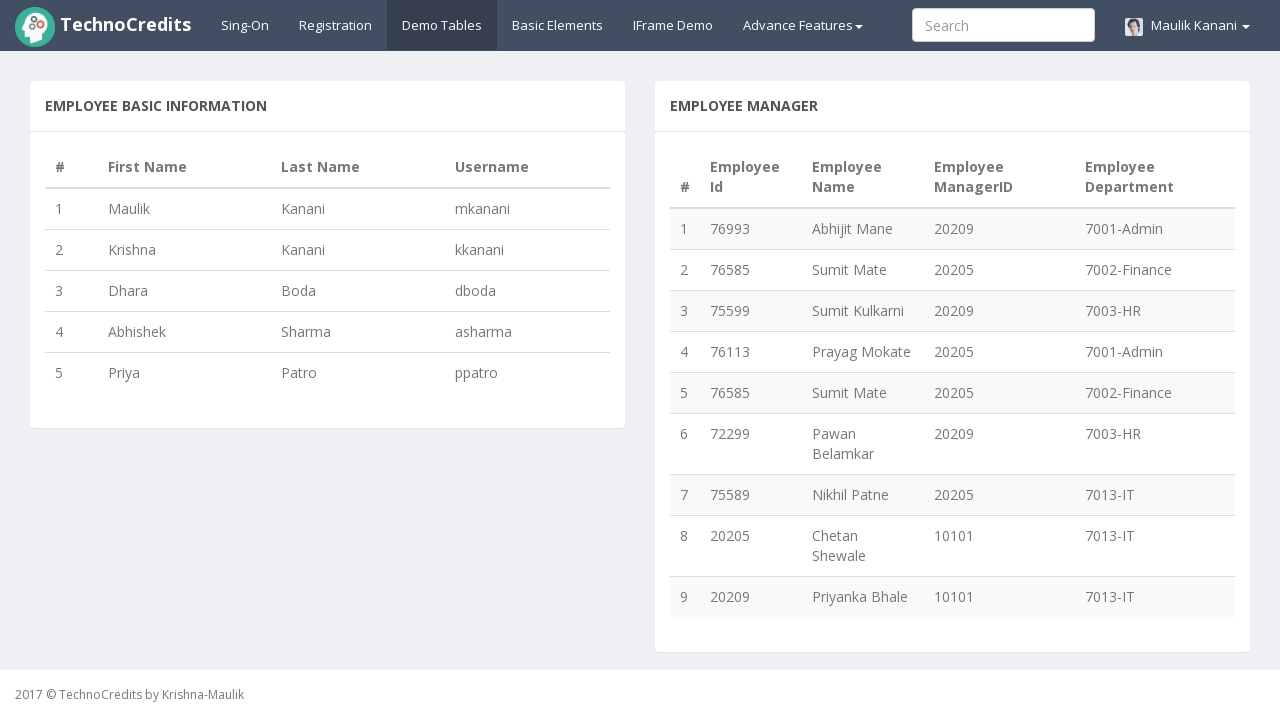

Manager ID 20209 has 3 employees: ['Abhijit Mane', 'Sumit Kulkarni', 'Pawan Belamkar']
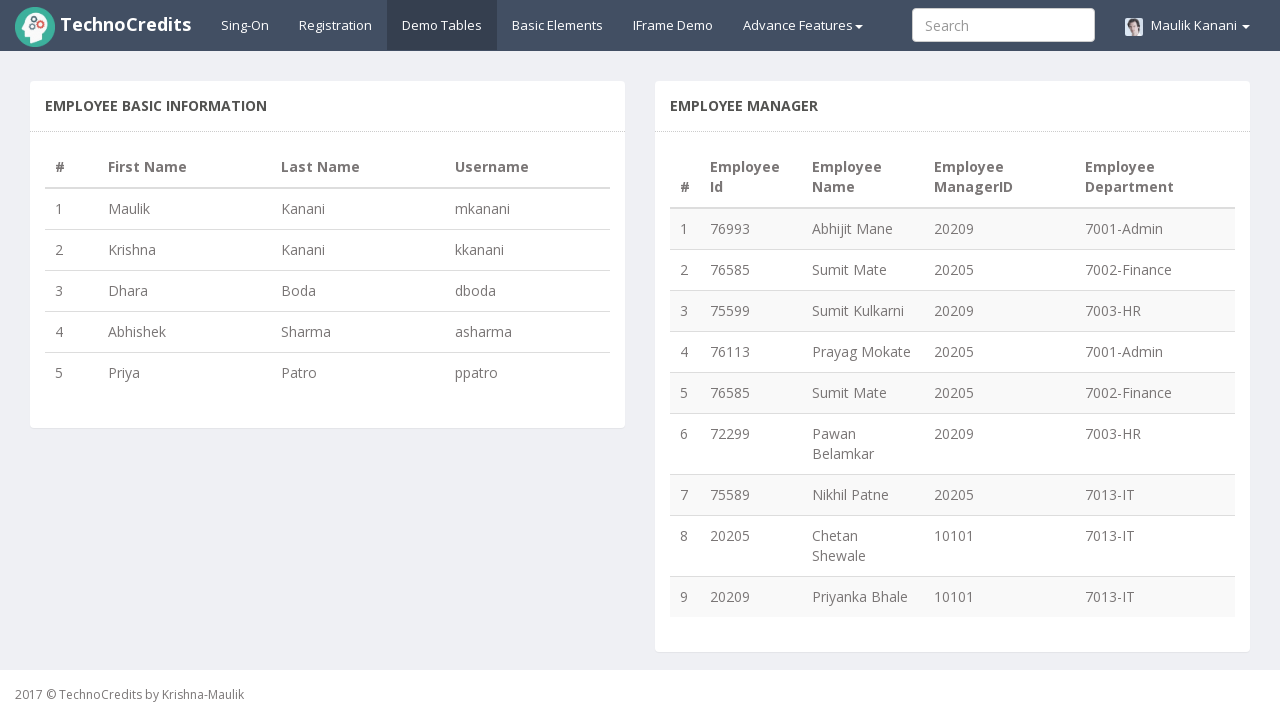

Manager ID 20205 has 4 employees: ['Sumit Mate', 'Prayag Mokate', 'Sumit Mate', 'Nikhil Patne']
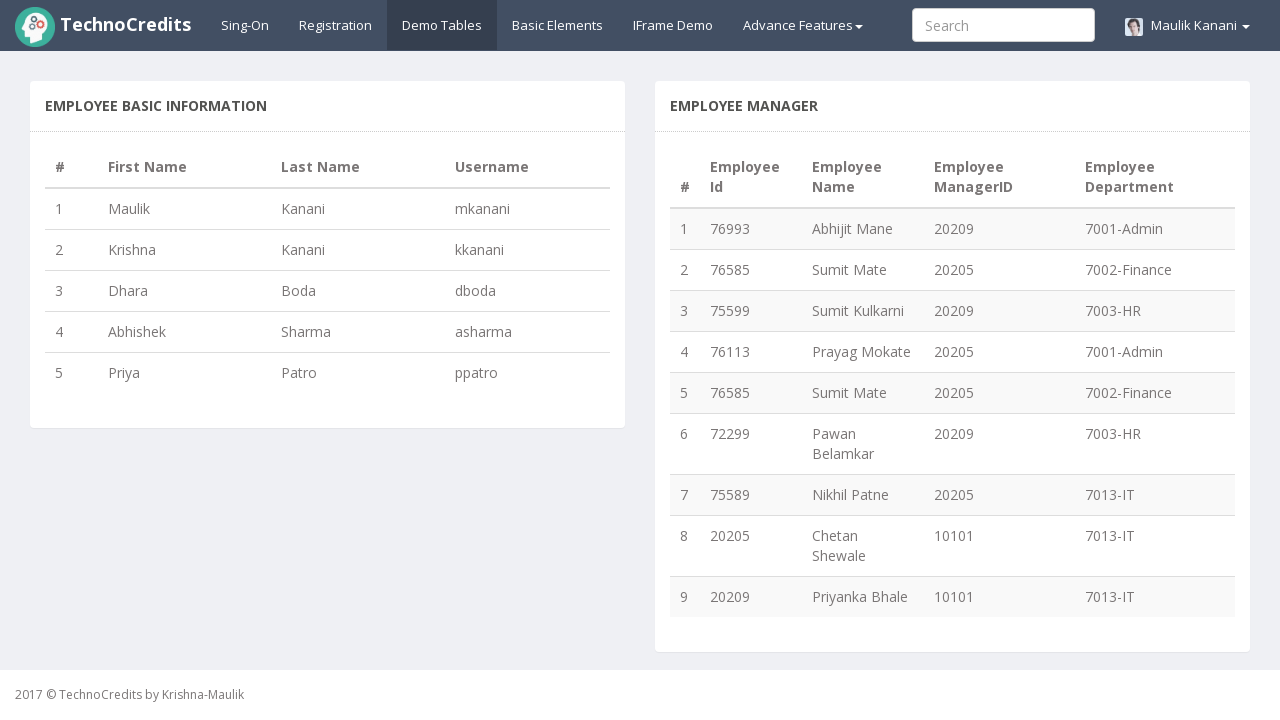

Manager ID 10101 has 2 employees: ['Chetan Shewale', 'Priyanka Bhale']
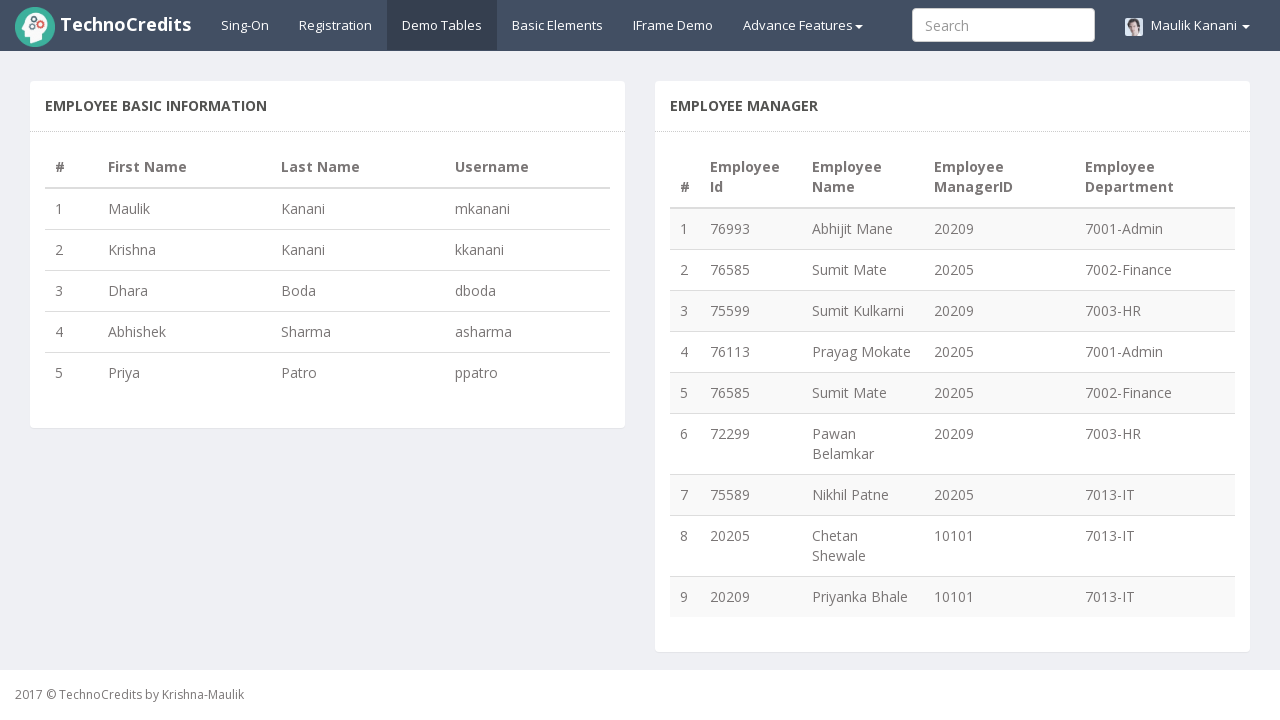

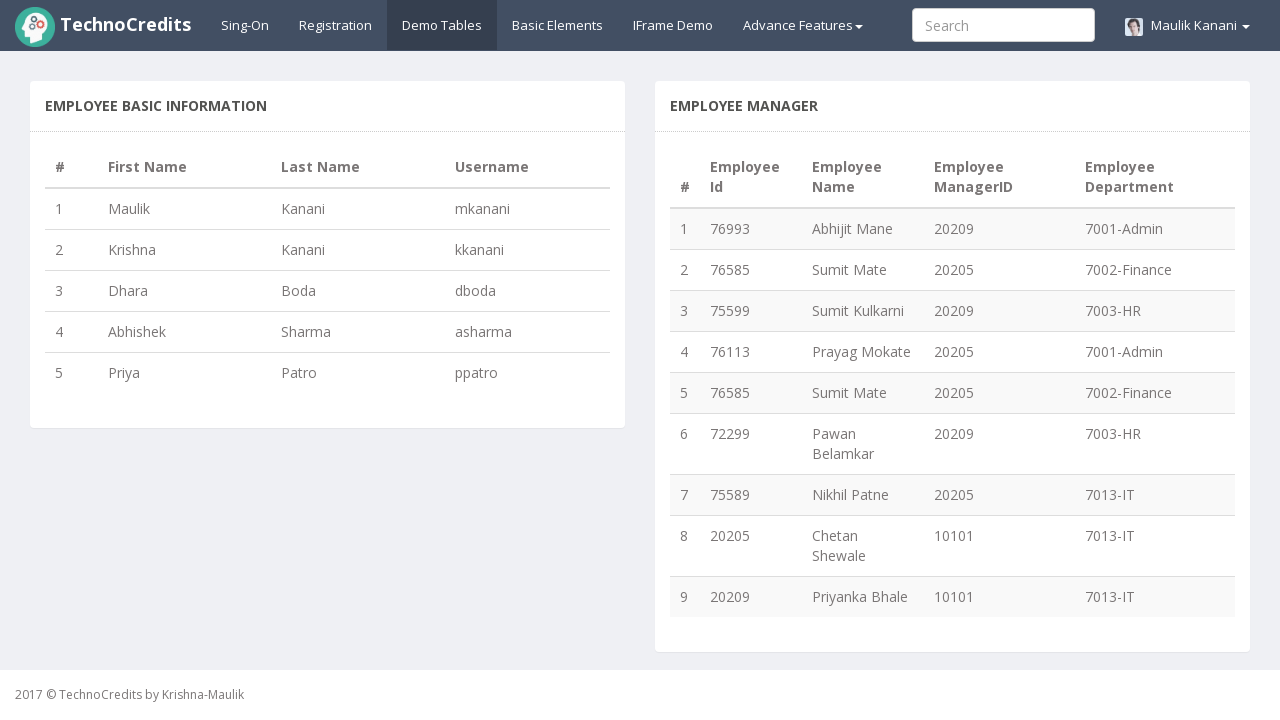